Tests browser navigation methods including navigating to different URLs, going back, going forward, and refreshing the page

Starting URL: https://www.youtube.com/

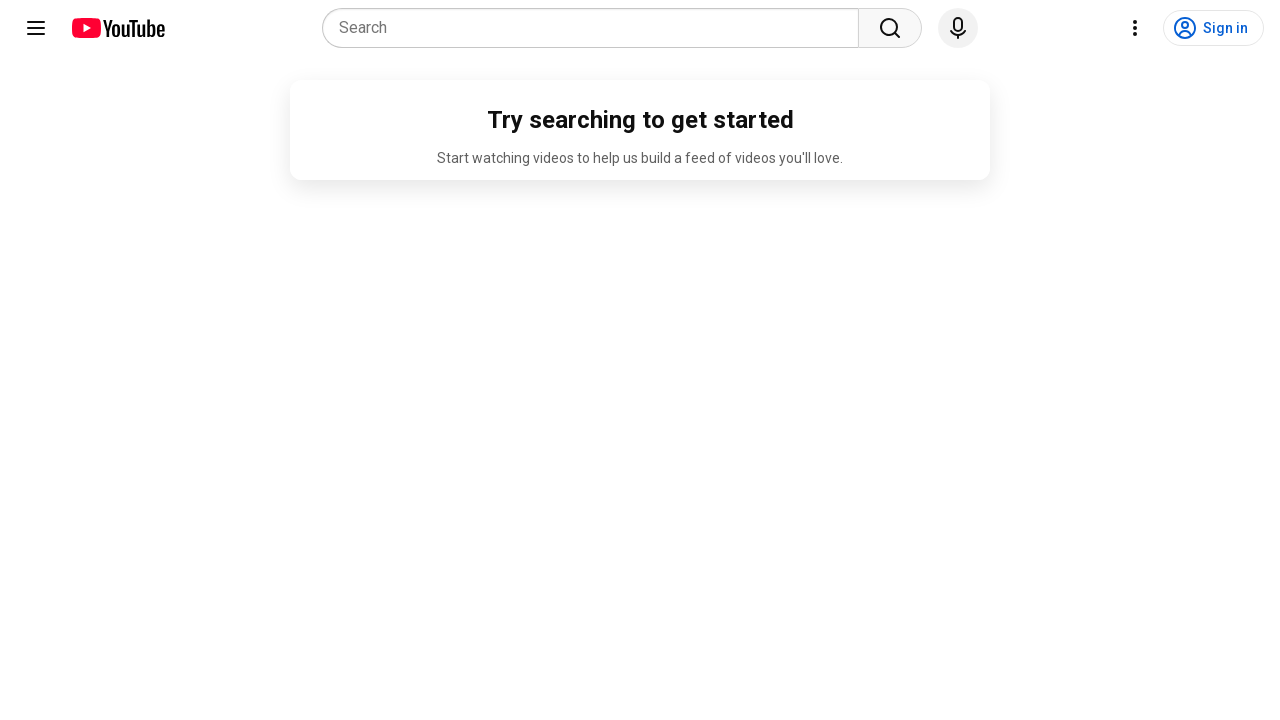

Navigated to https://www.belsimpel.nl
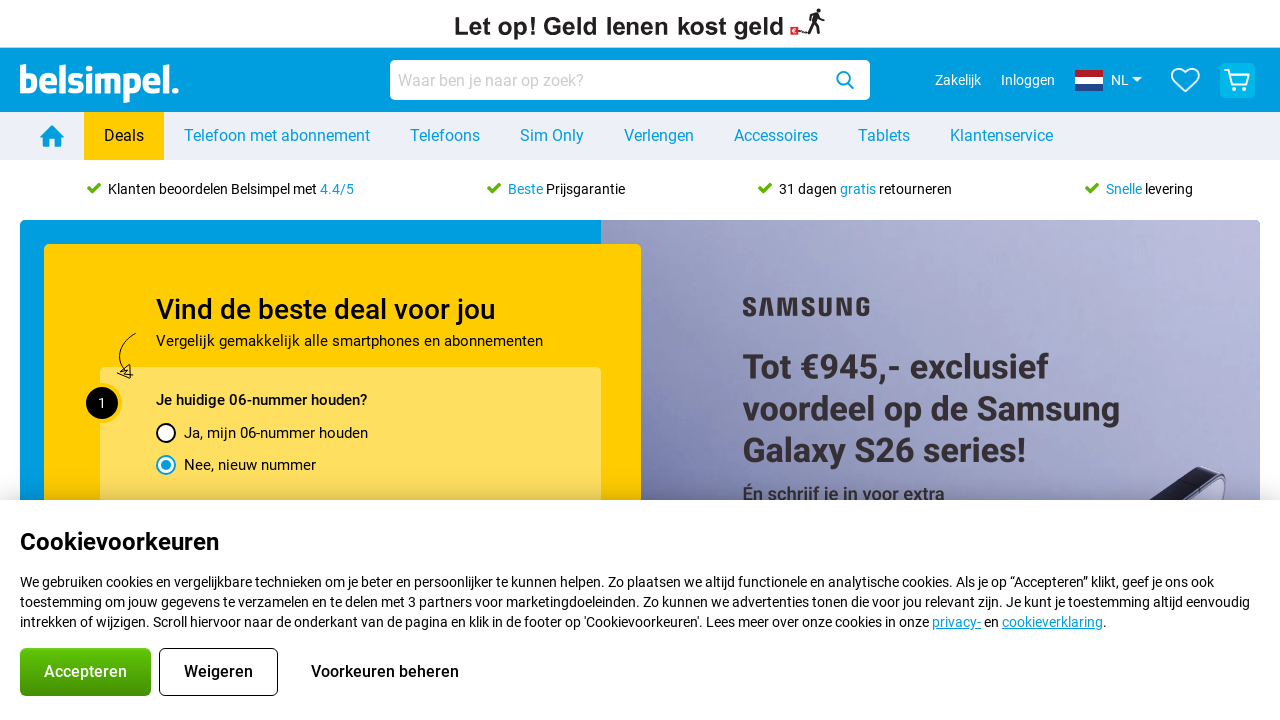

Navigated back to previous page (YouTube)
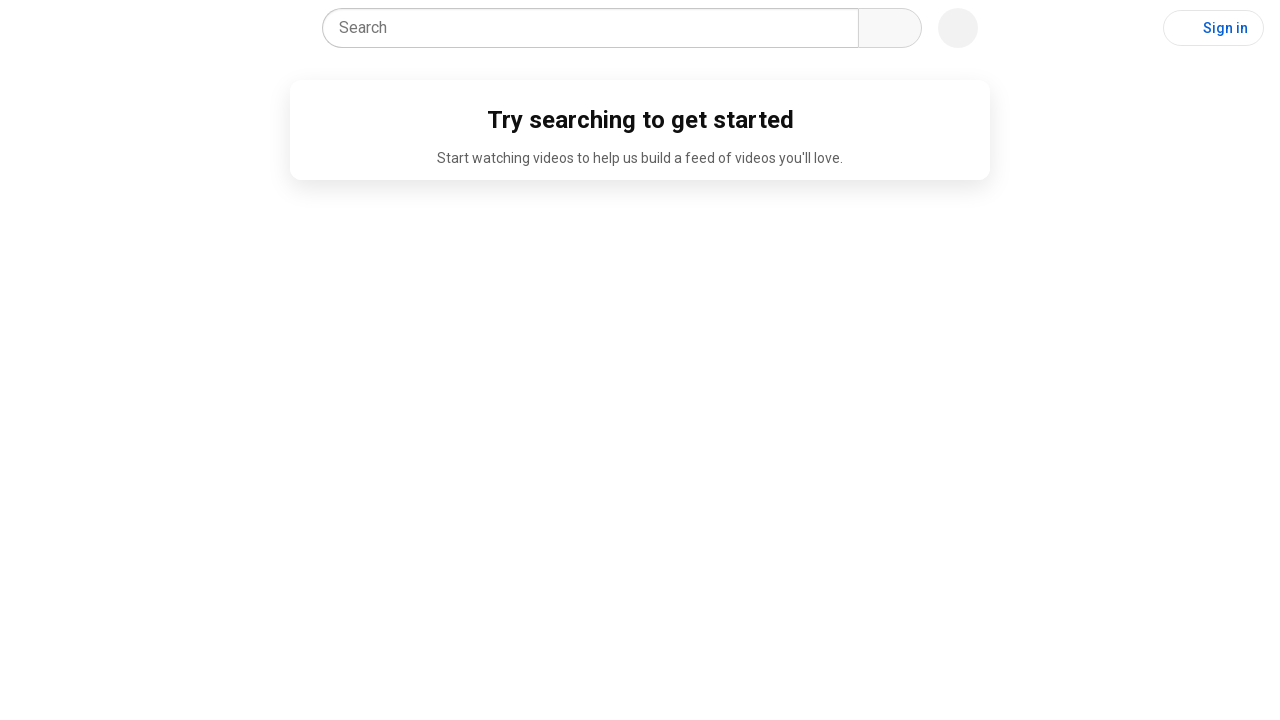

Navigated forward to Belsimpel page
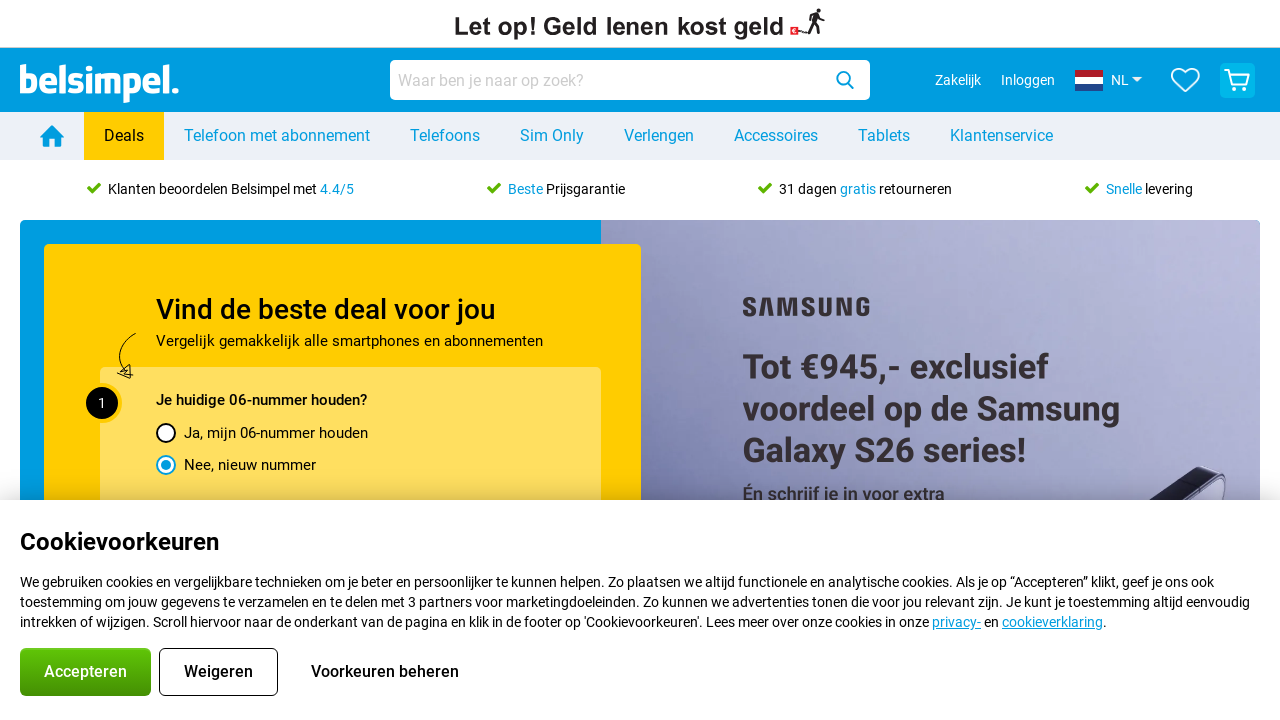

Refreshed the current page
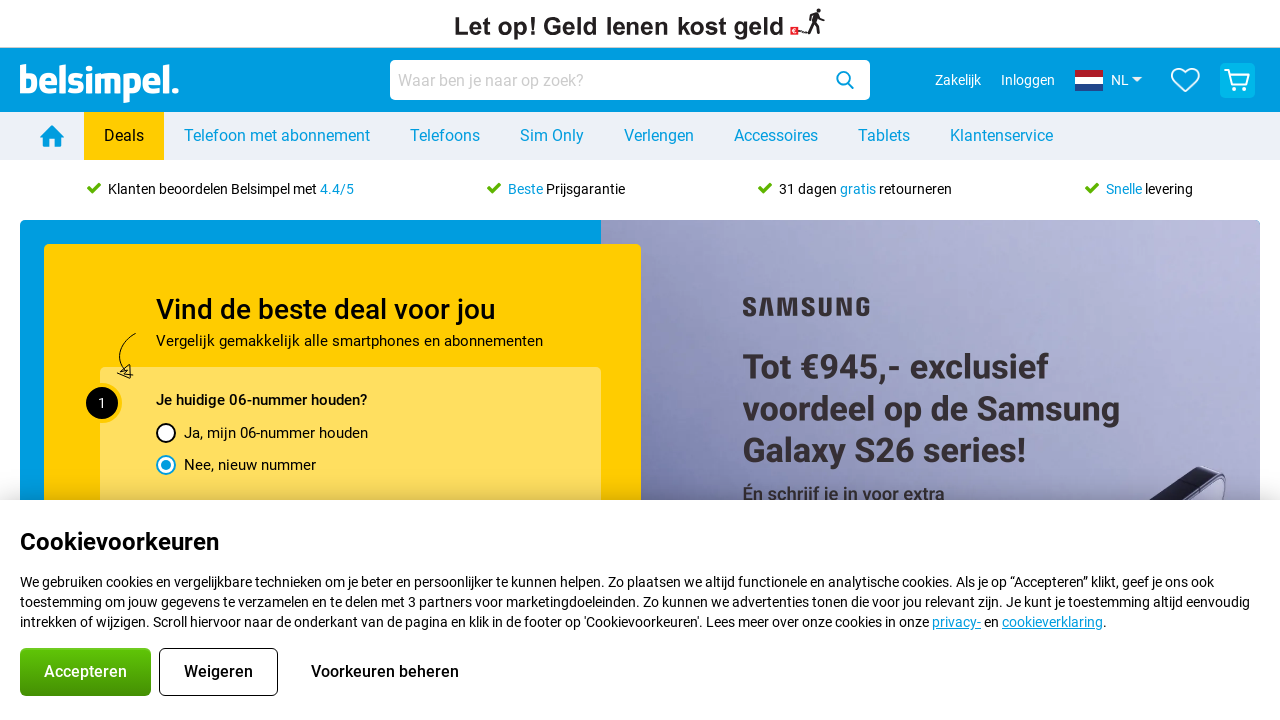

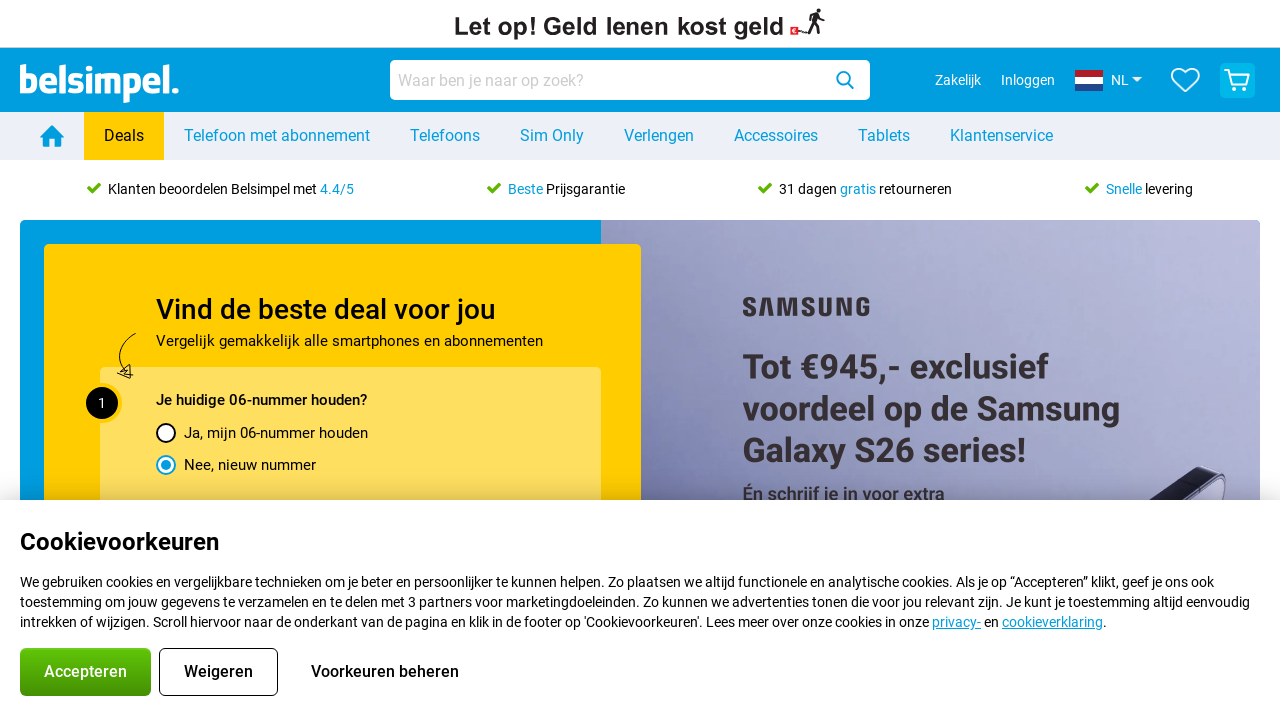